Tests JavaScript alert handling by triggering different types of alerts and interacting with them (accepting and dismissing)

Starting URL: https://syntaxprojects.com/javascript-alert-box-demo.php

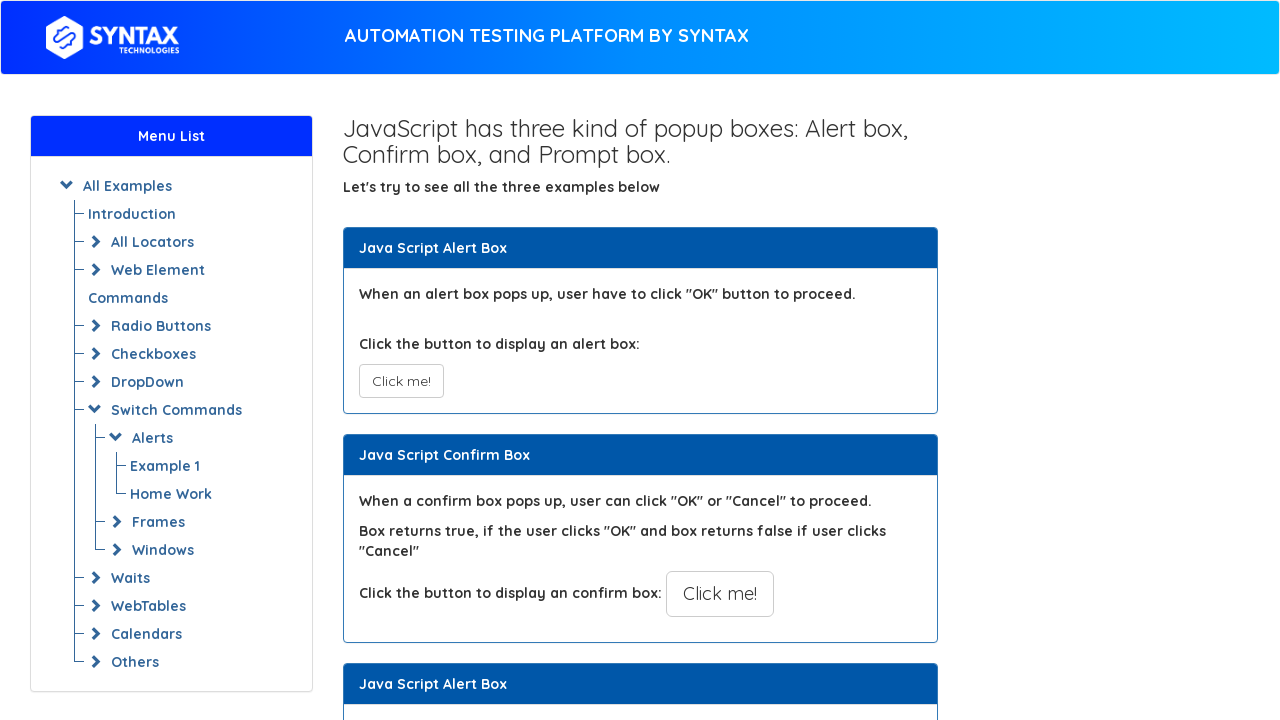

Clicked button to trigger first alert at (401, 381) on xpath=//button[@onclick='myAlertFunction()']
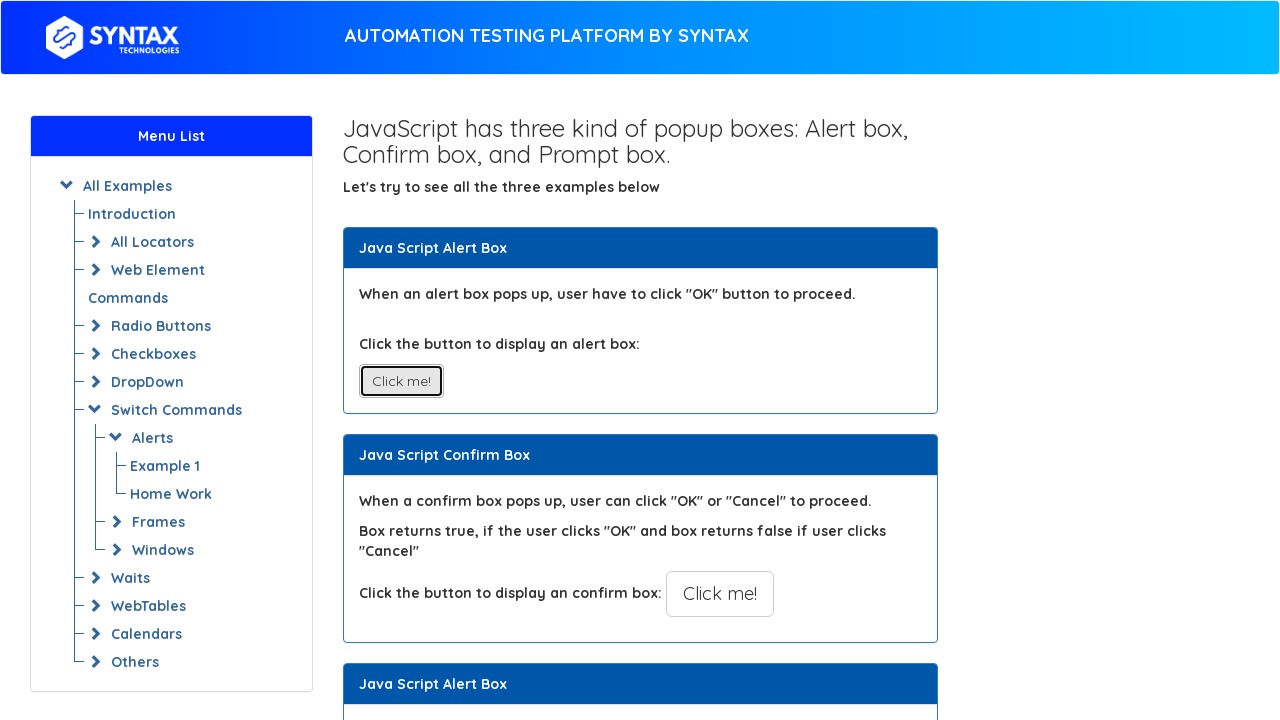

Set up dialog handler to accept alerts
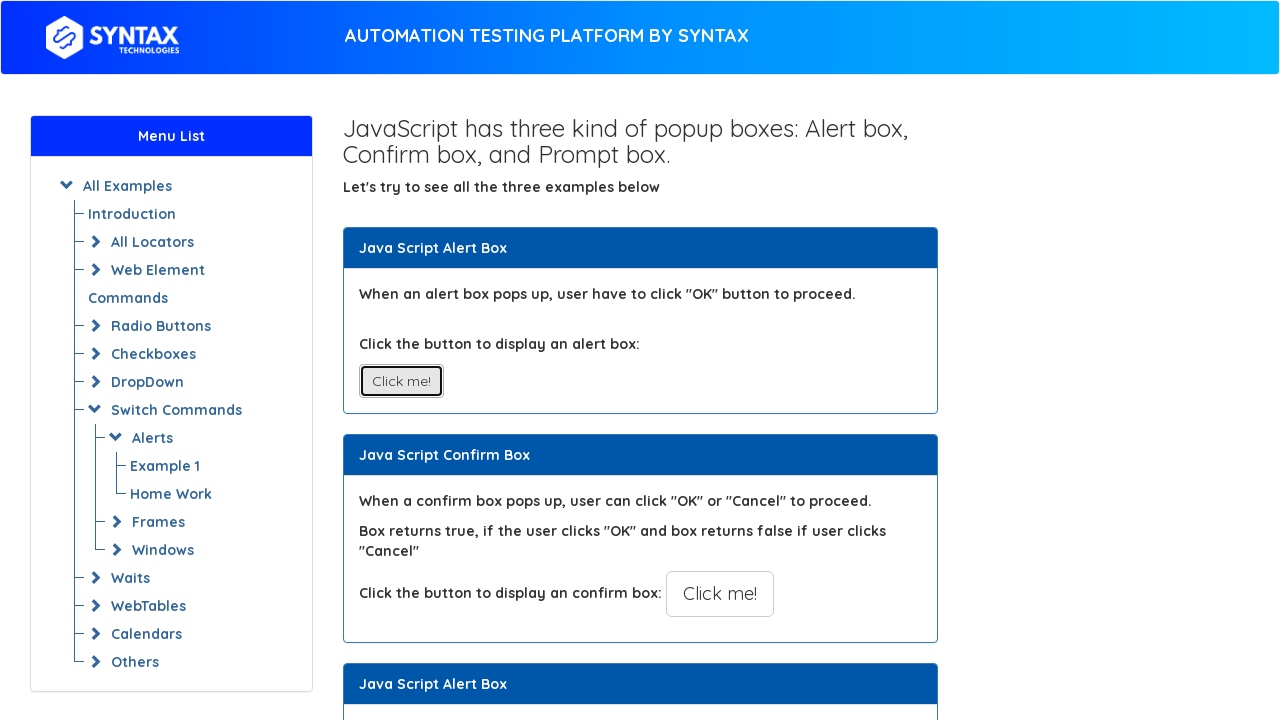

Clicked button to trigger confirm dialog at (720, 594) on xpath=//button[@onclick='myConfirmFunction()']
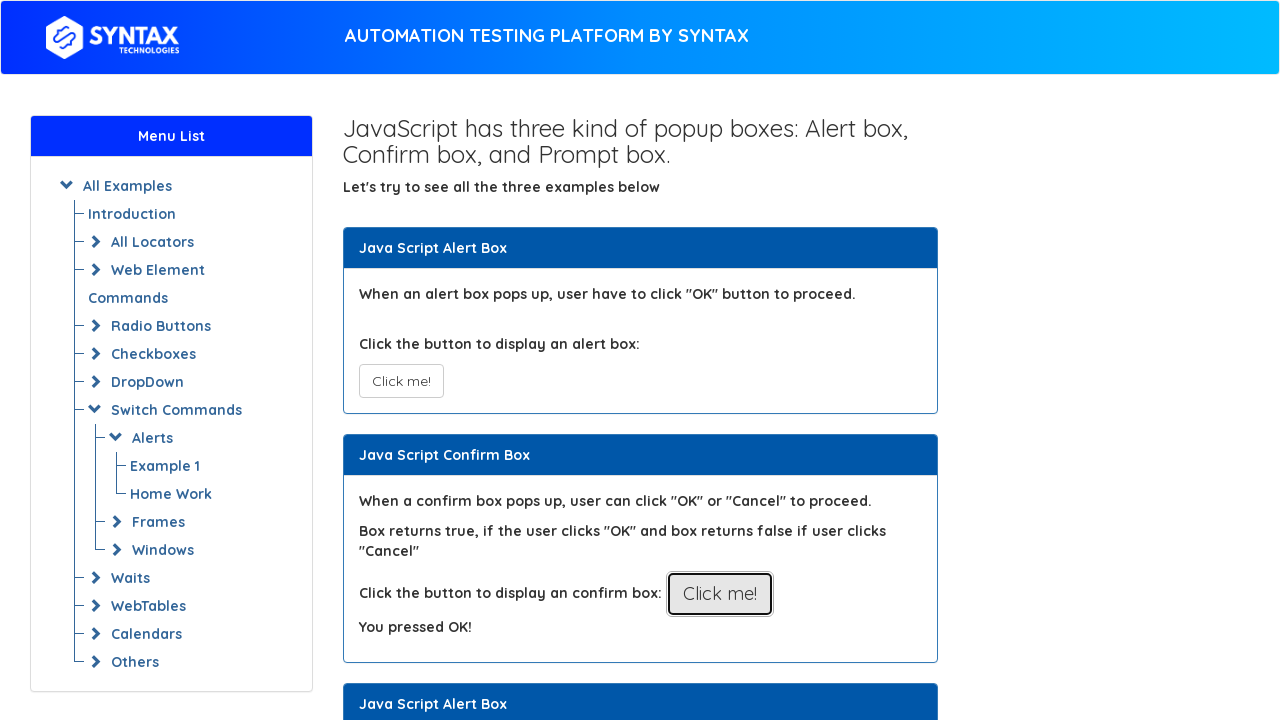

Set up dialog handler to dismiss alerts
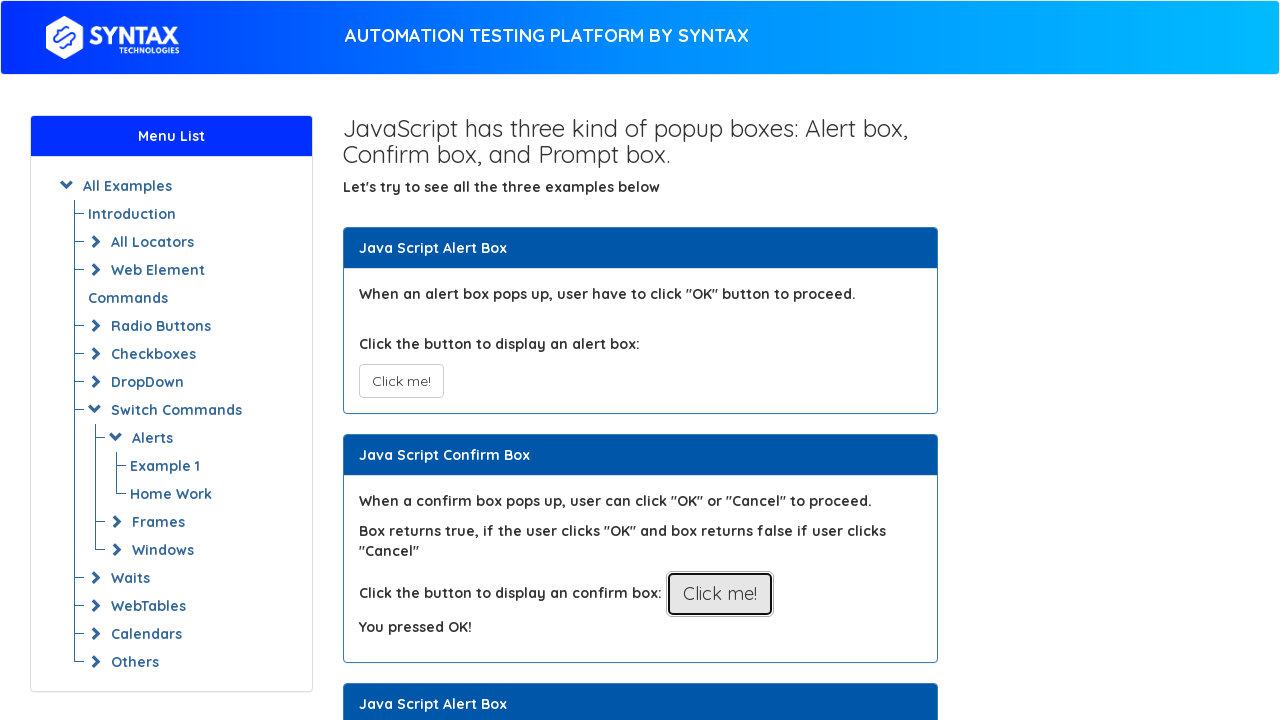

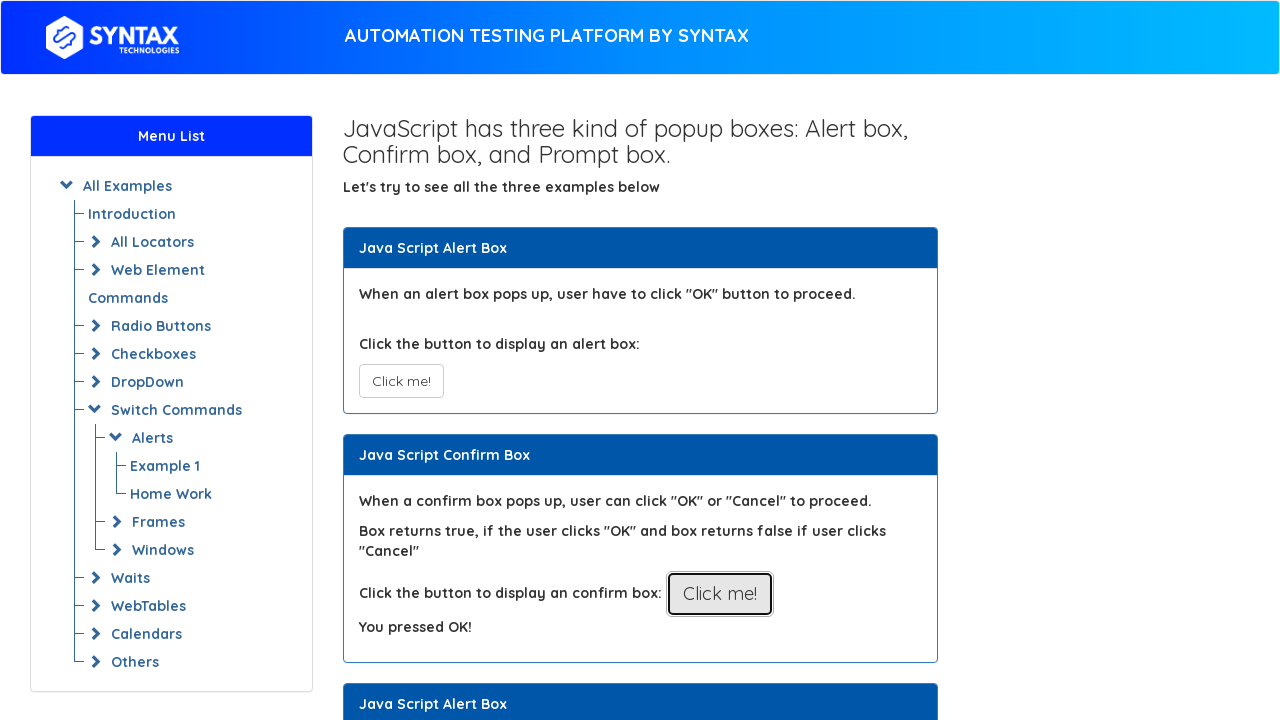